Tests simple drag and drop functionality by dragging an element into a drop zone

Starting URL: https://demoqa.com/droppable

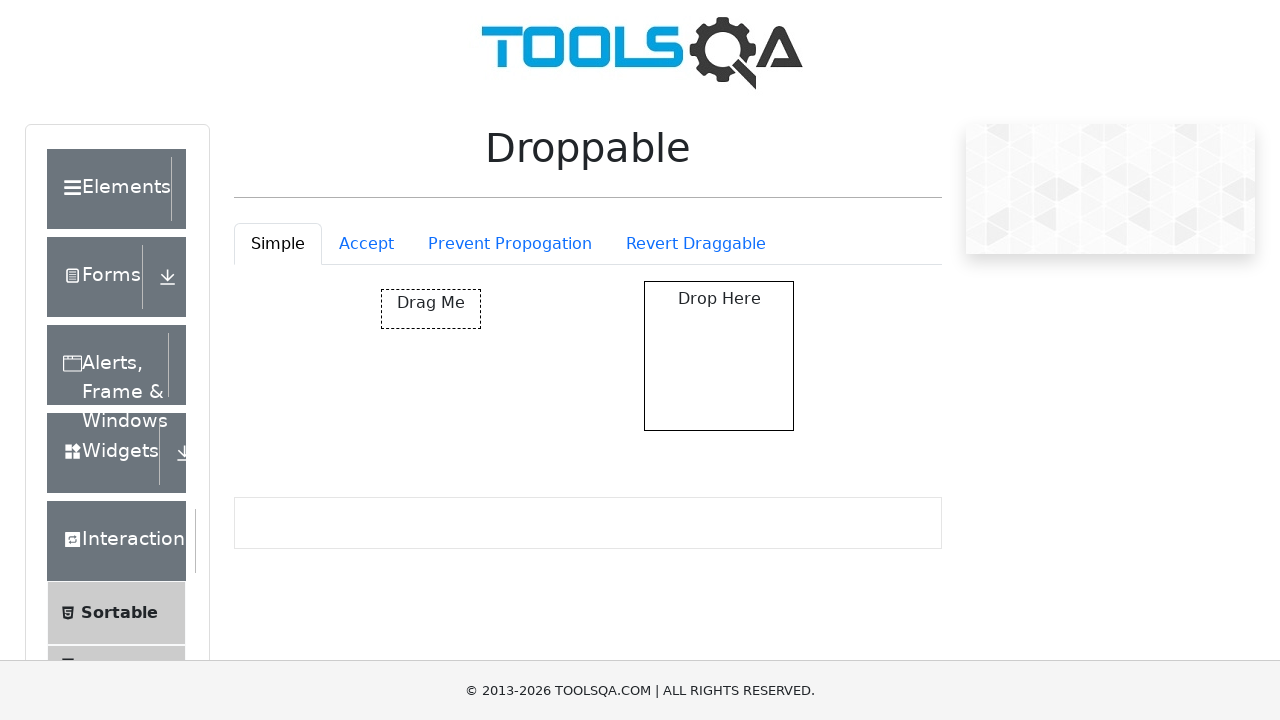

Waited for draggable element to be present
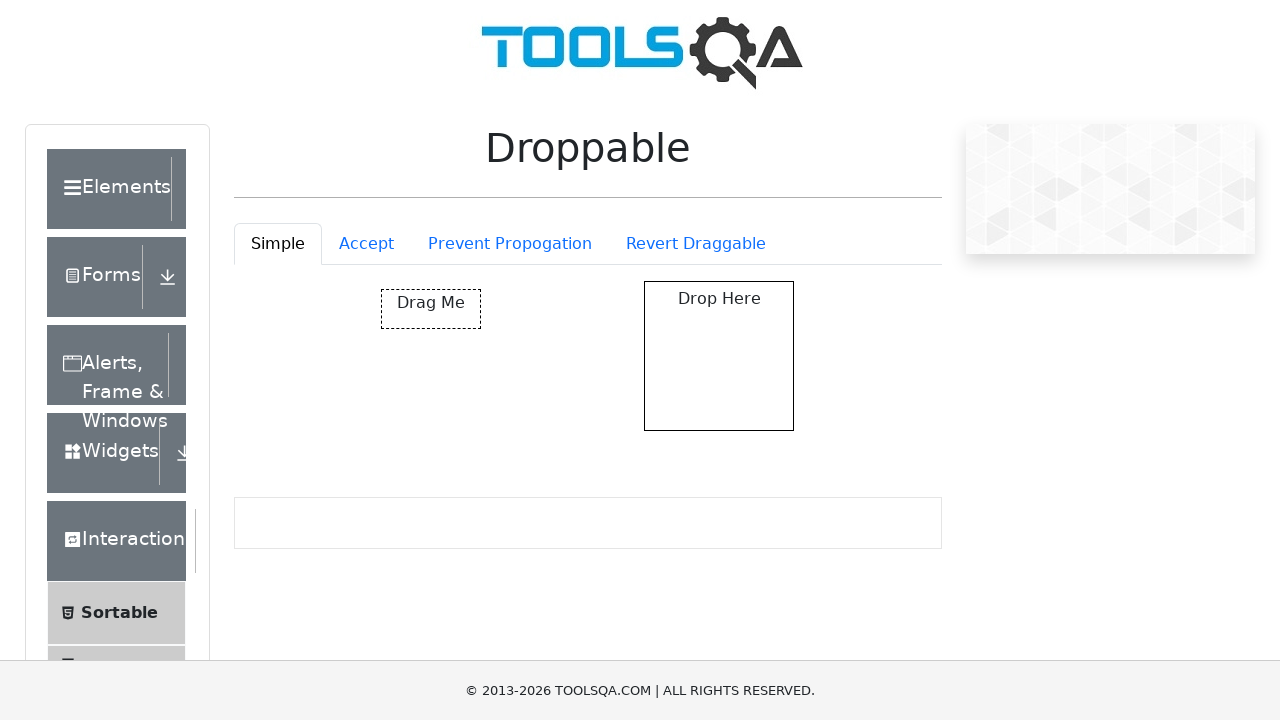

Waited for droppable element to be present
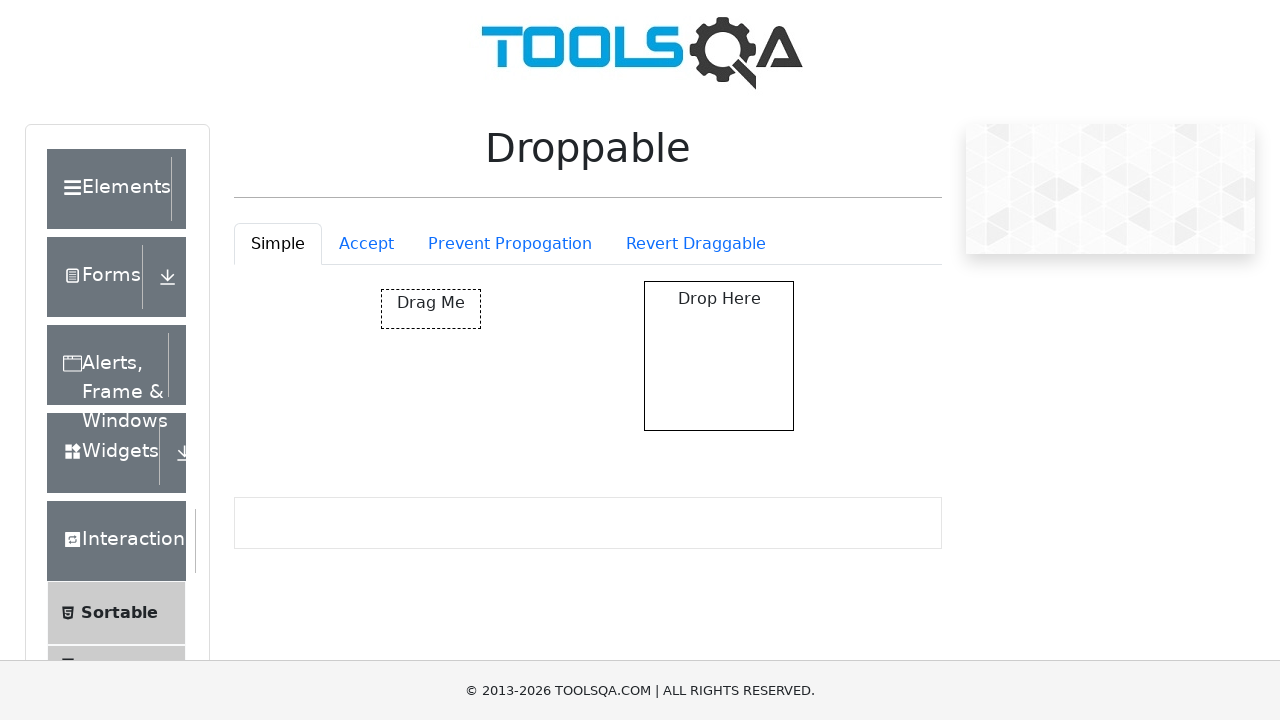

Performed drag and drop of element into drop zone at (719, 356)
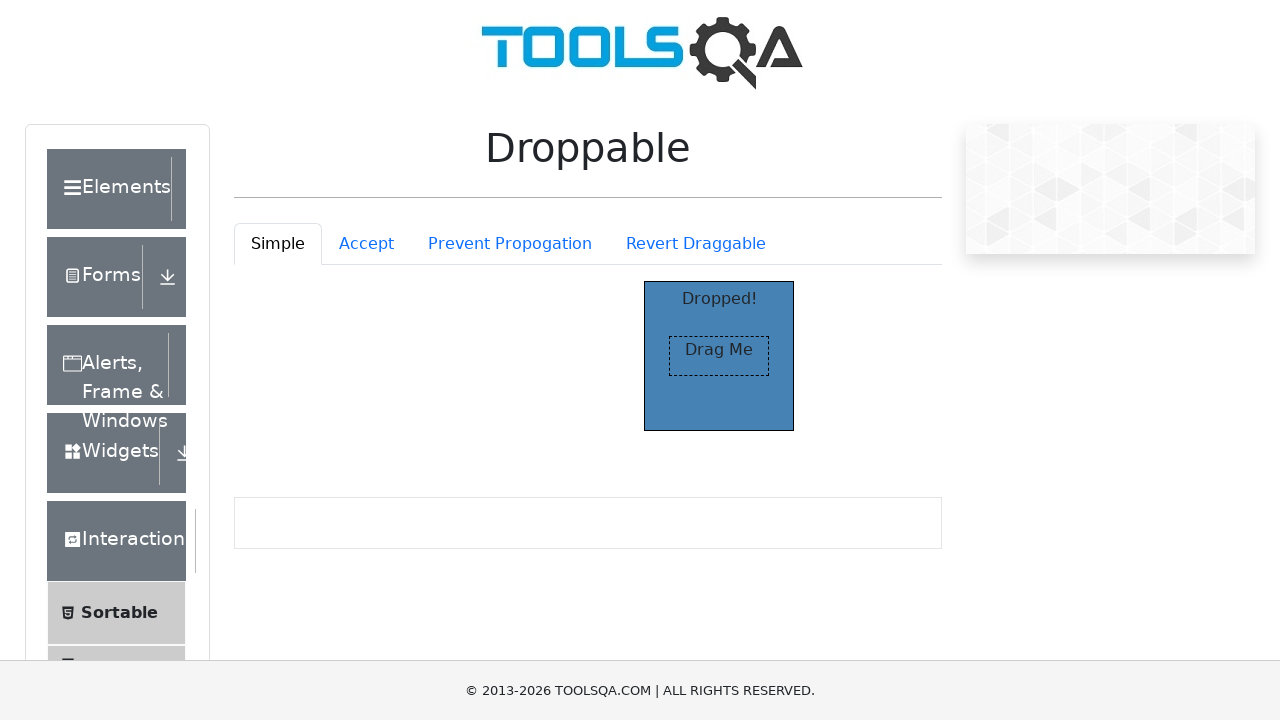

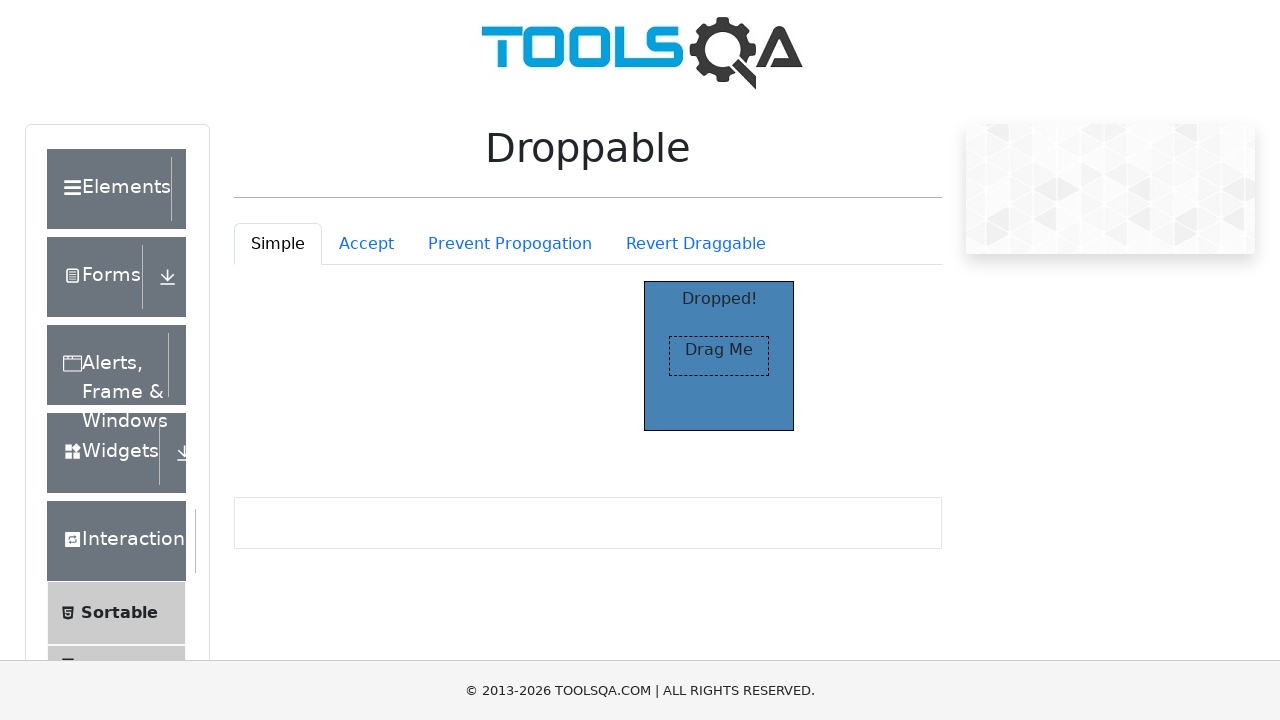